Navigates to the Demoblaze demo store homepage and verifies that product listings are displayed with their titles visible.

Starting URL: https://www.demoblaze.com/

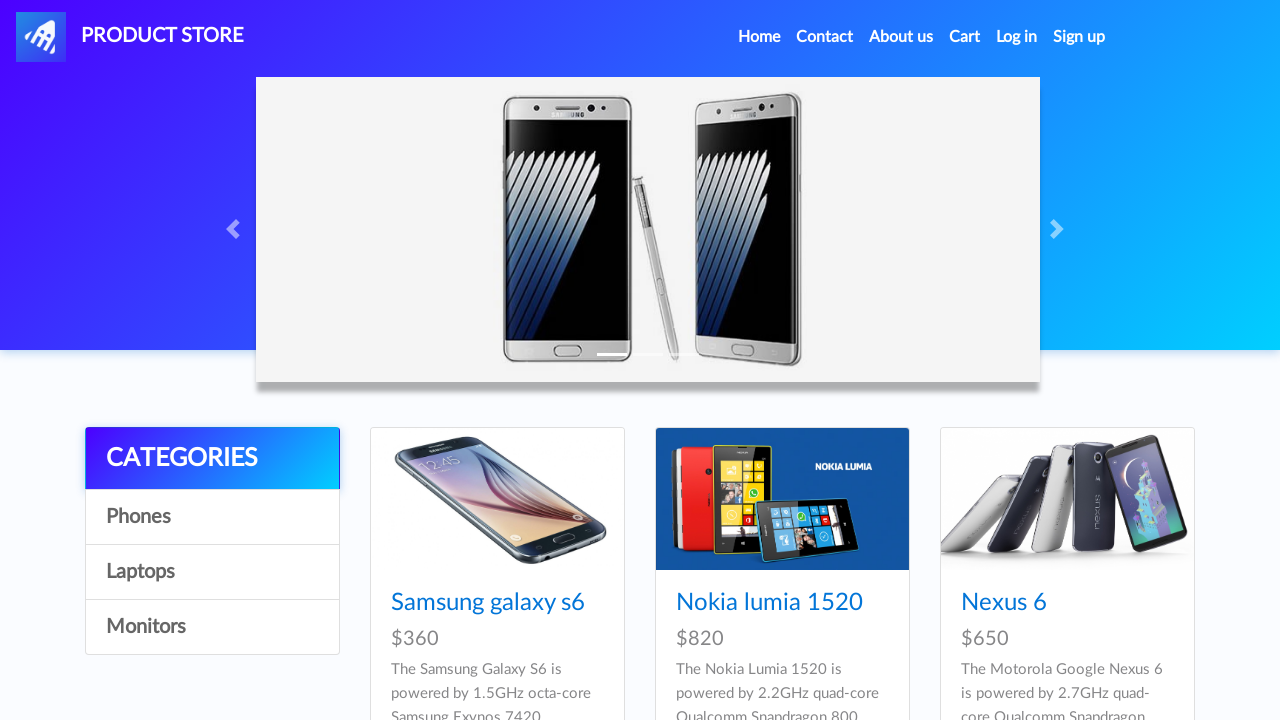

Navigated to Demoblaze homepage
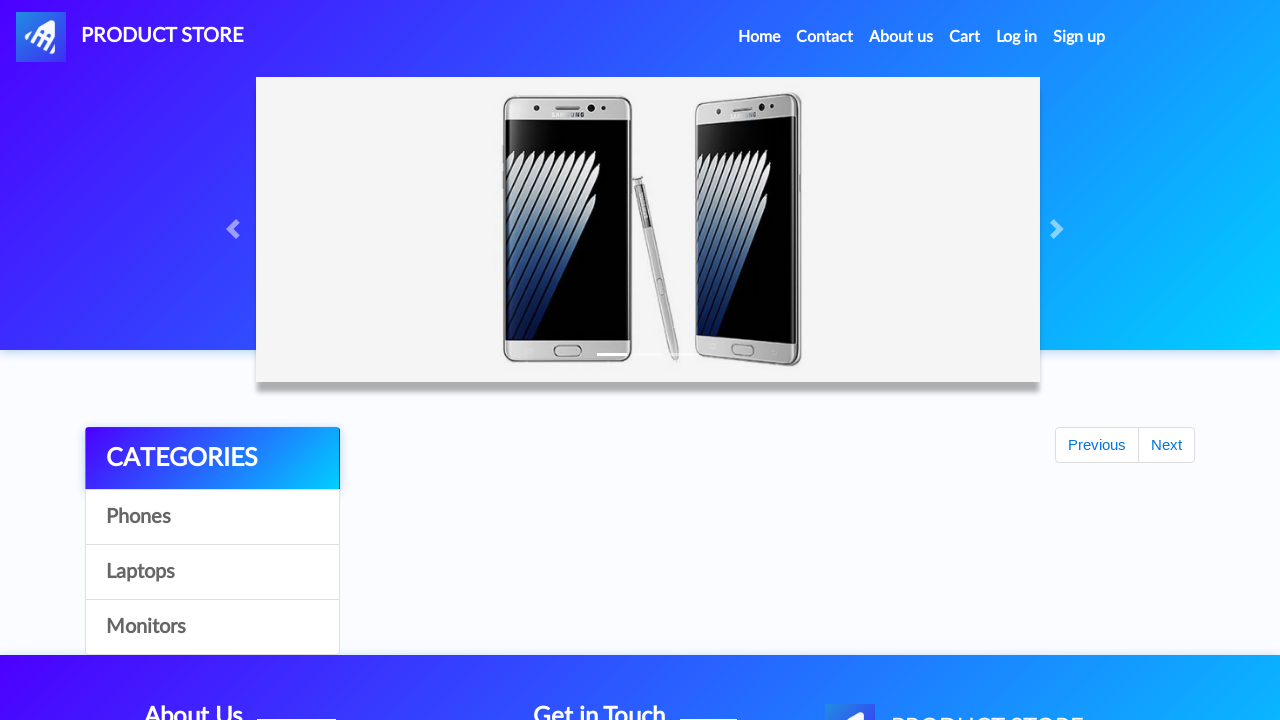

Product cards loaded on homepage
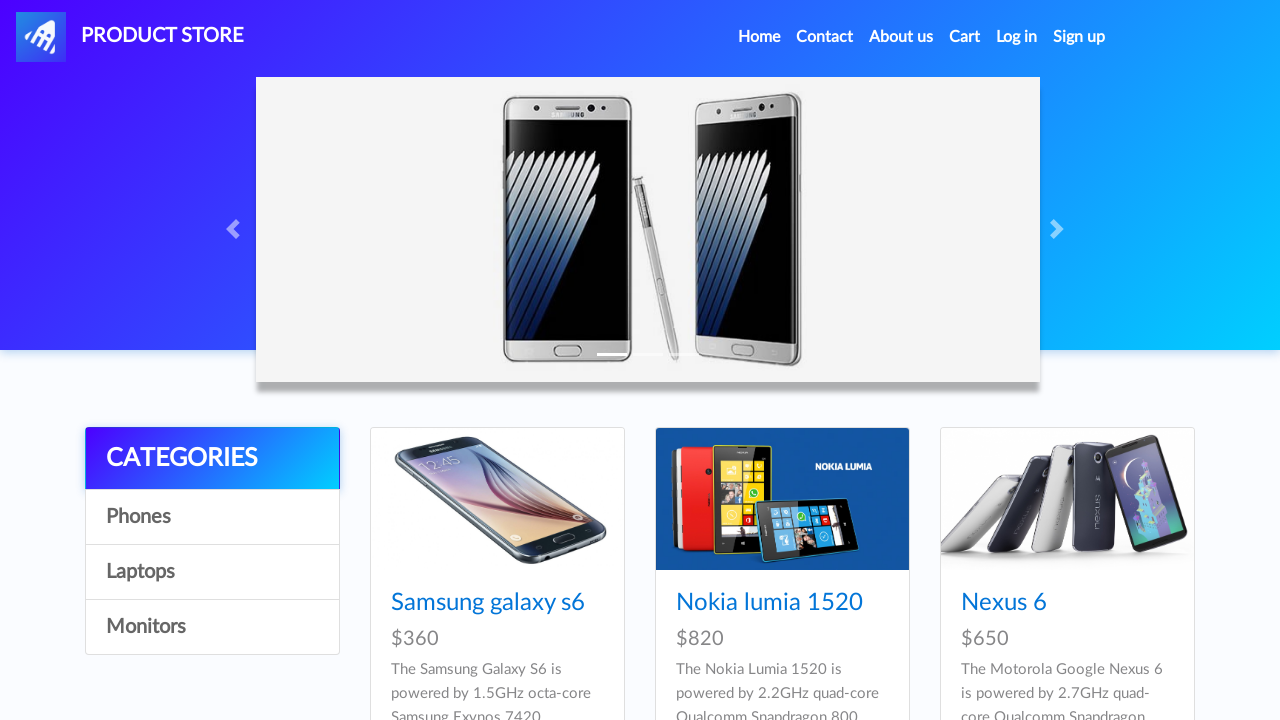

Located product title elements
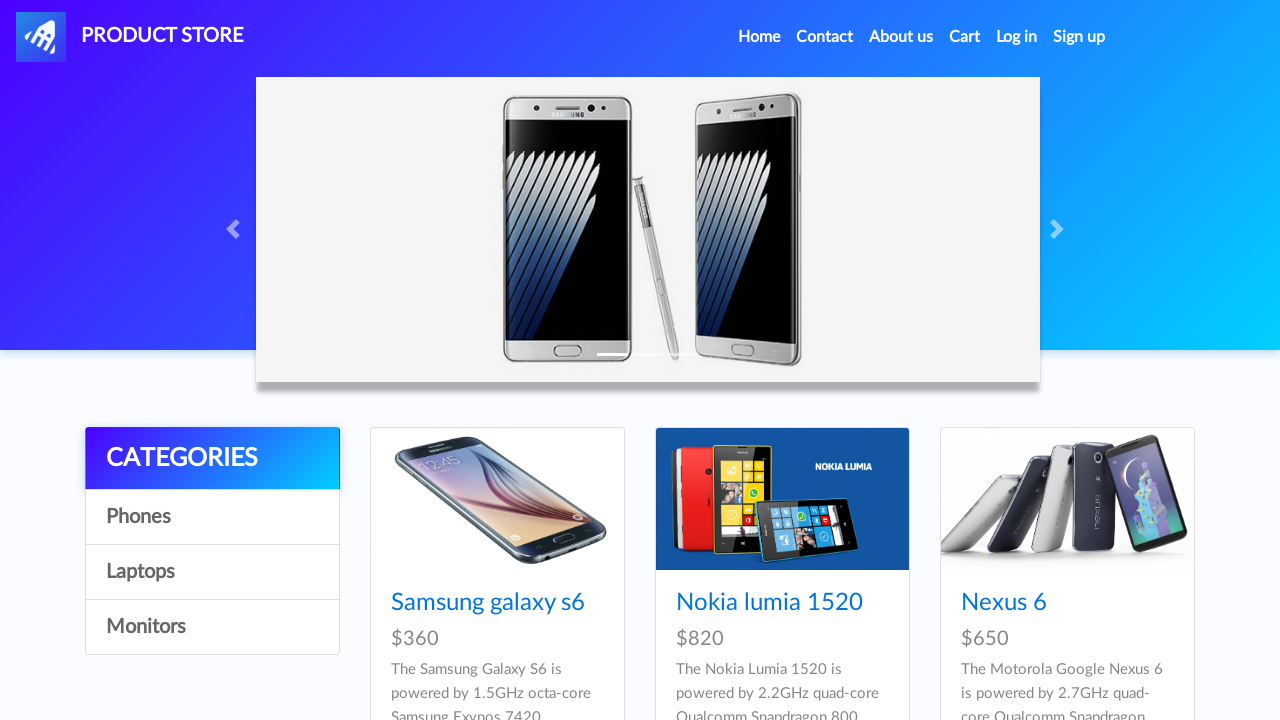

First product title became visible
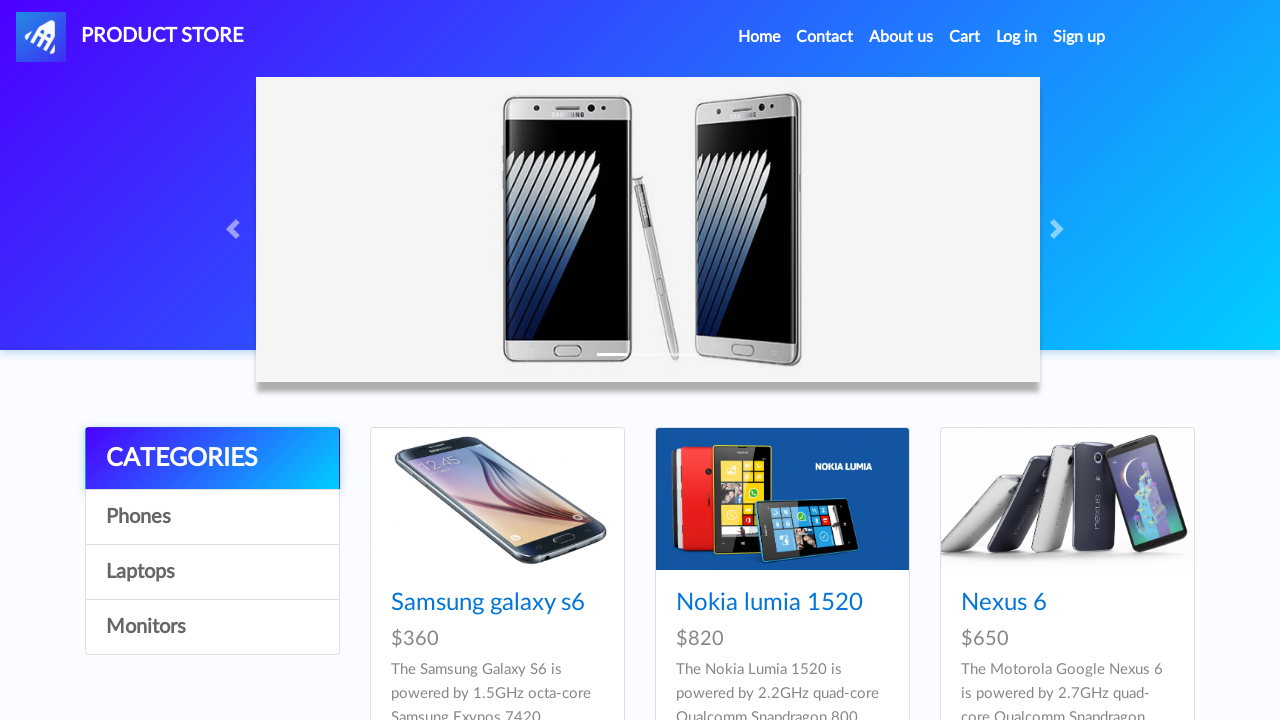

Verified that products are displayed on the homepage
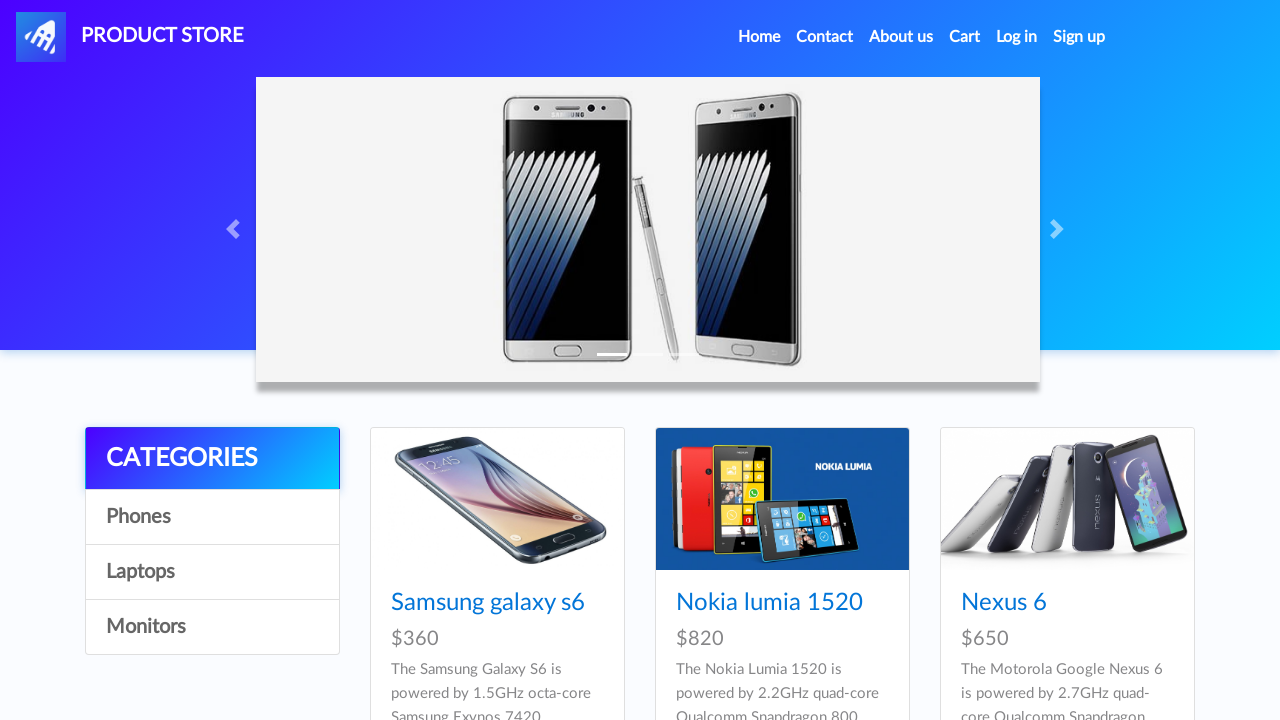

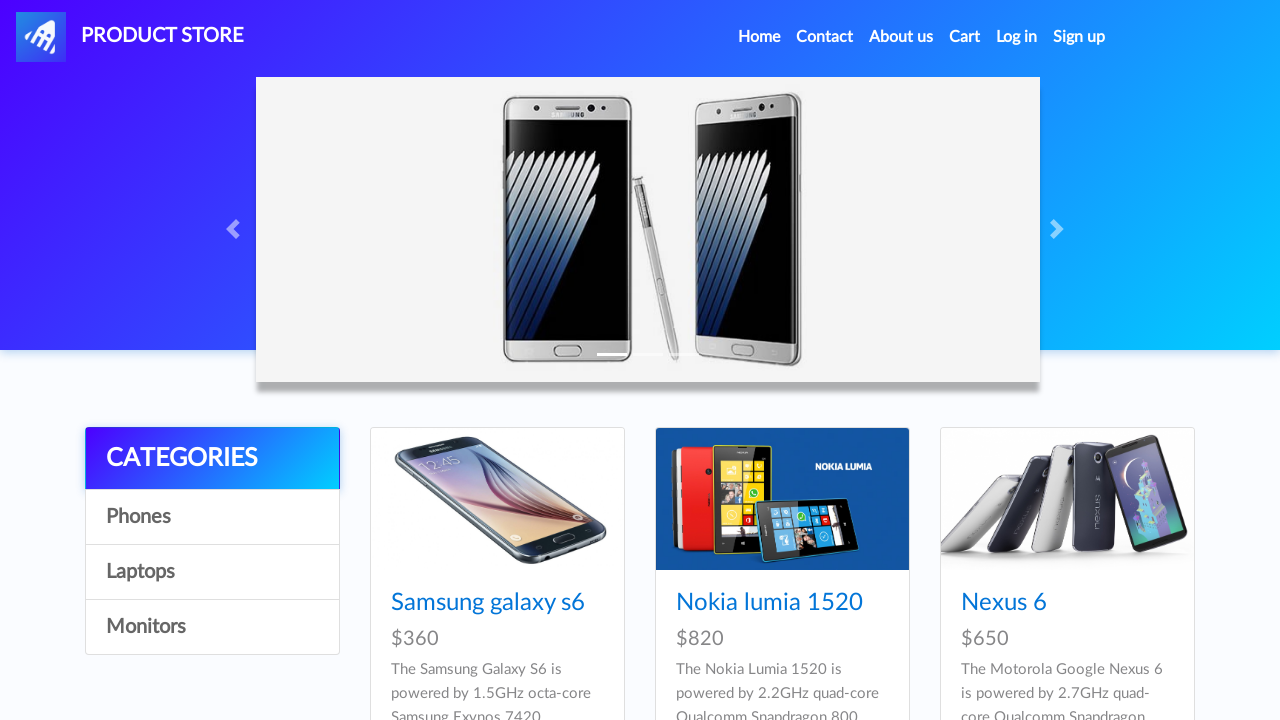